Tests the button calculator functionality by clicking number buttons 0-9 and verifying the display

Starting URL: https://kalk.pro/finish/wallpaper/

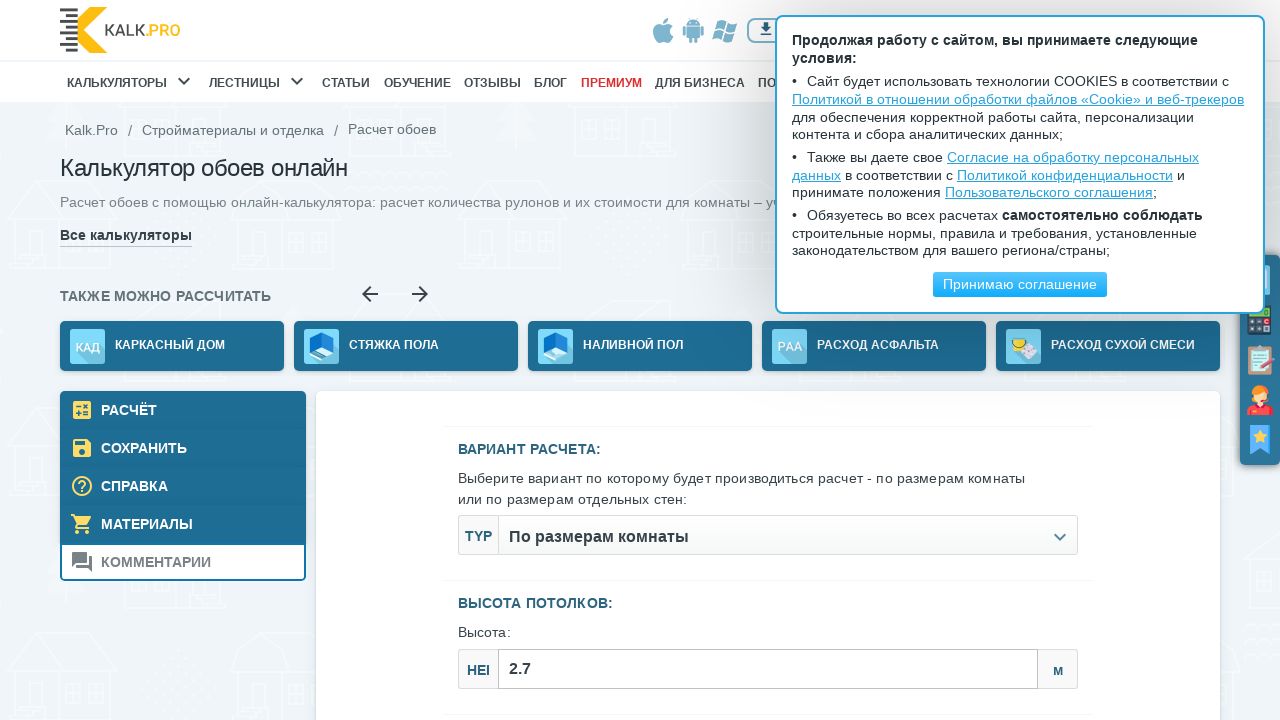

Clicked button to open calculator at (1260, 320) on .js--onclick-callCalc
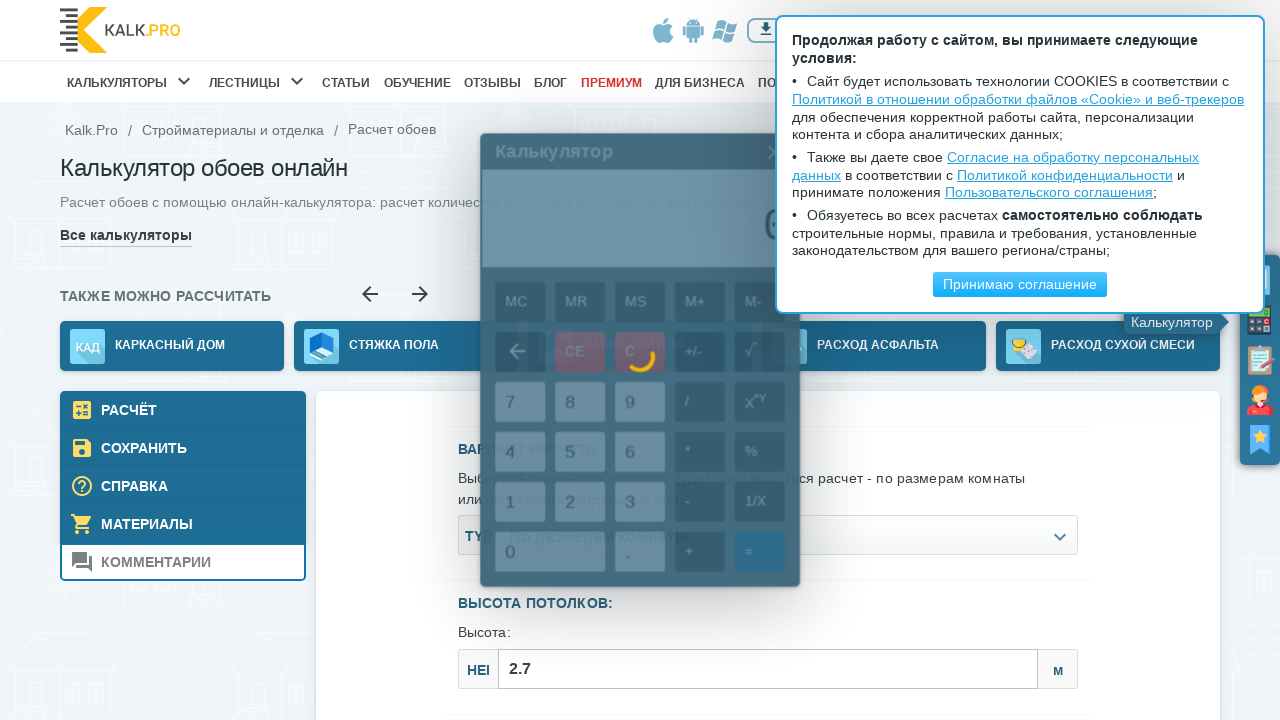

Calculator display appeared
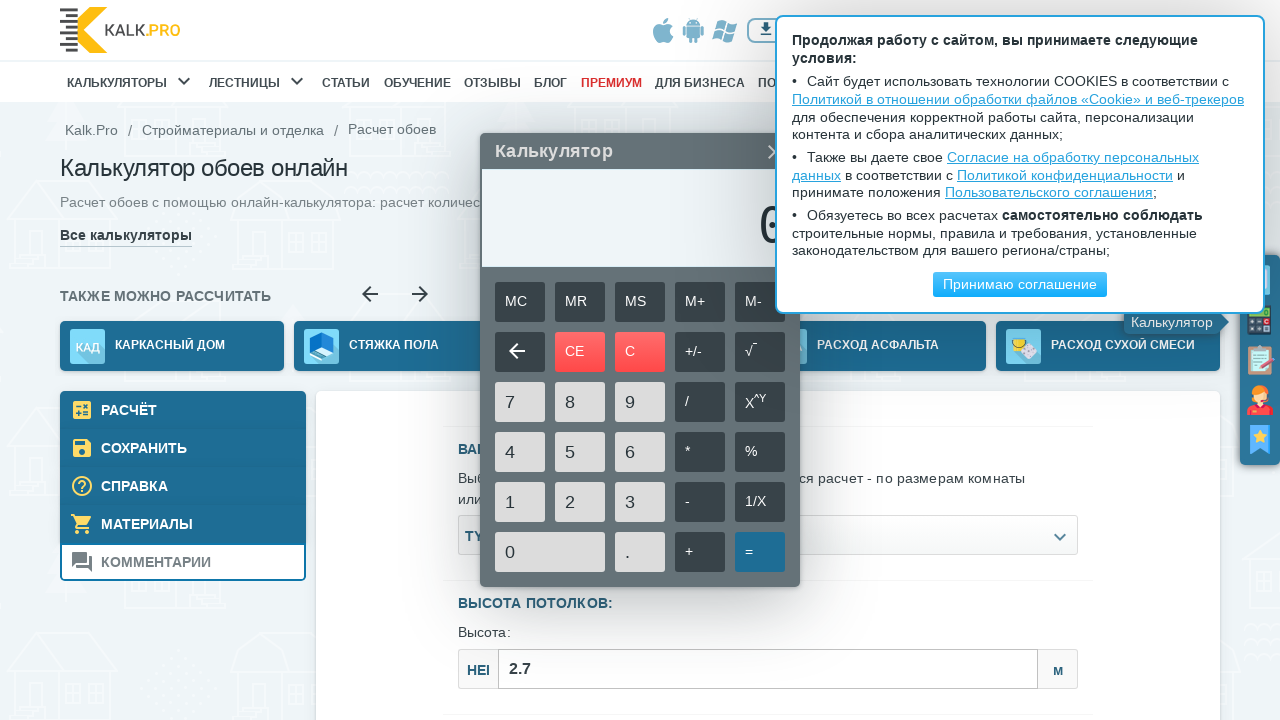

Clicked number button 0 at (550, 552) on button[name='0']
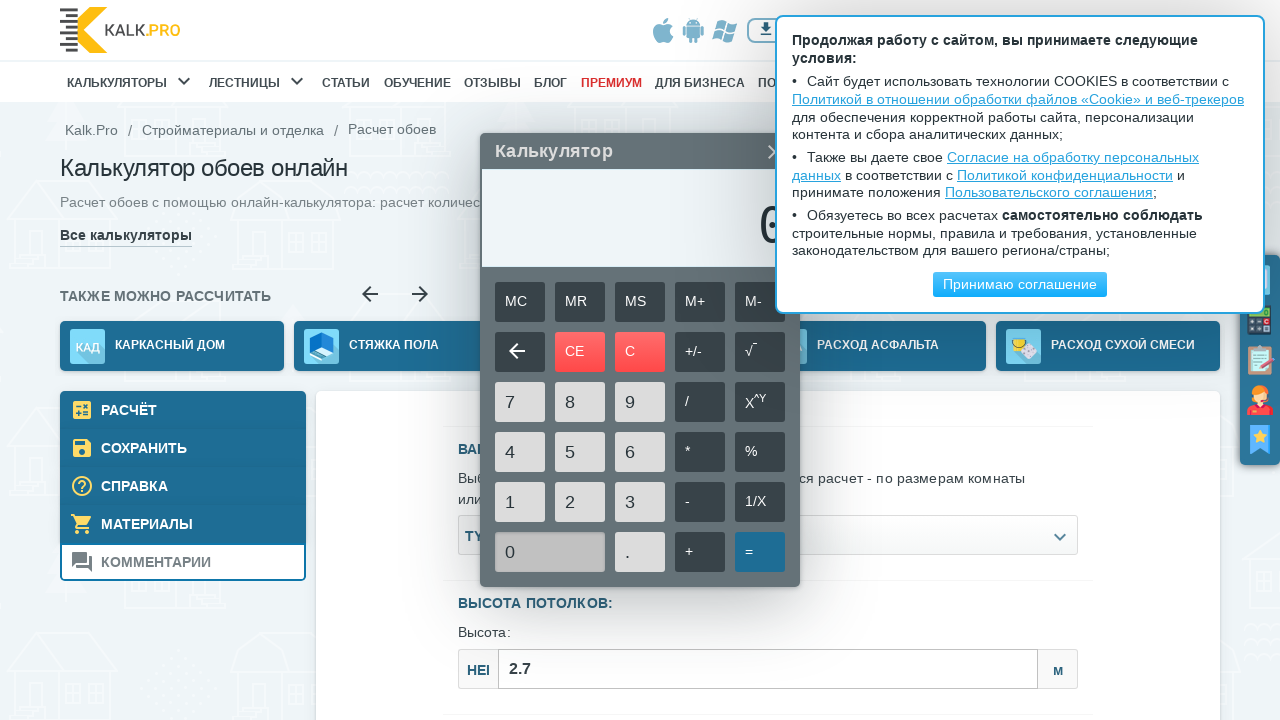

Clicked number button 1 at (520, 502) on button[name='1']
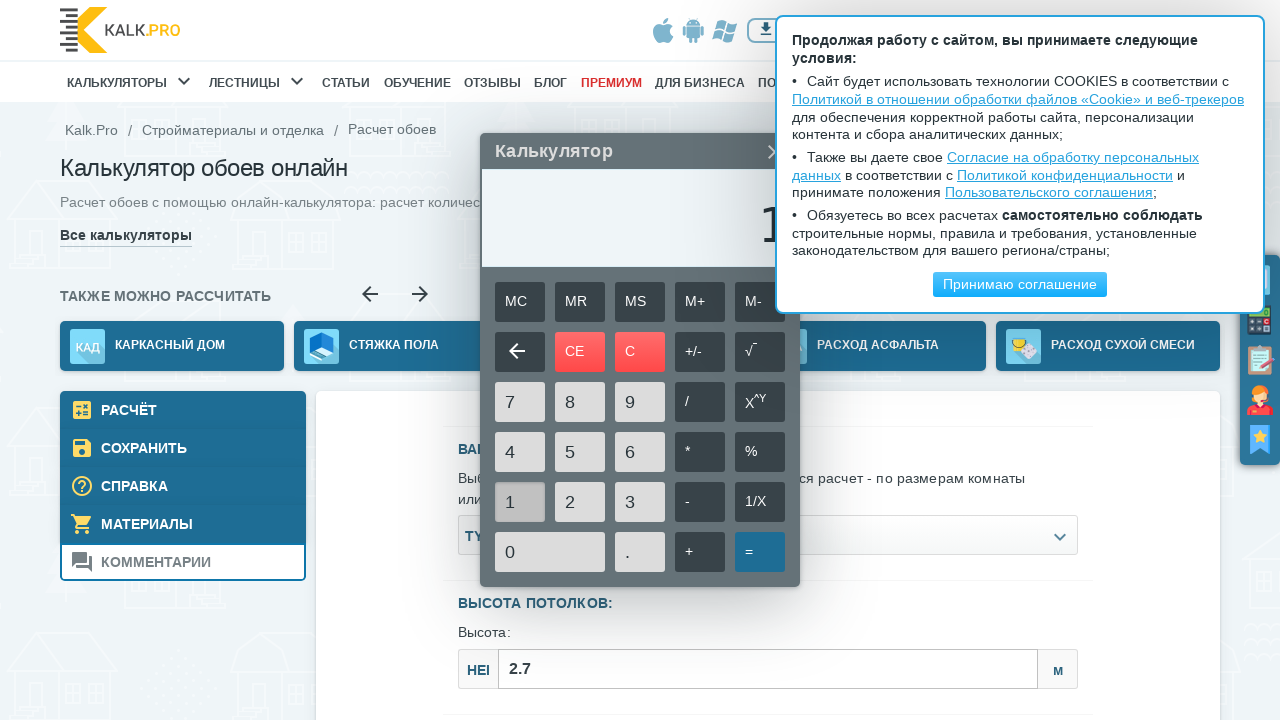

Clicked number button 2 at (580, 502) on button[name='2']
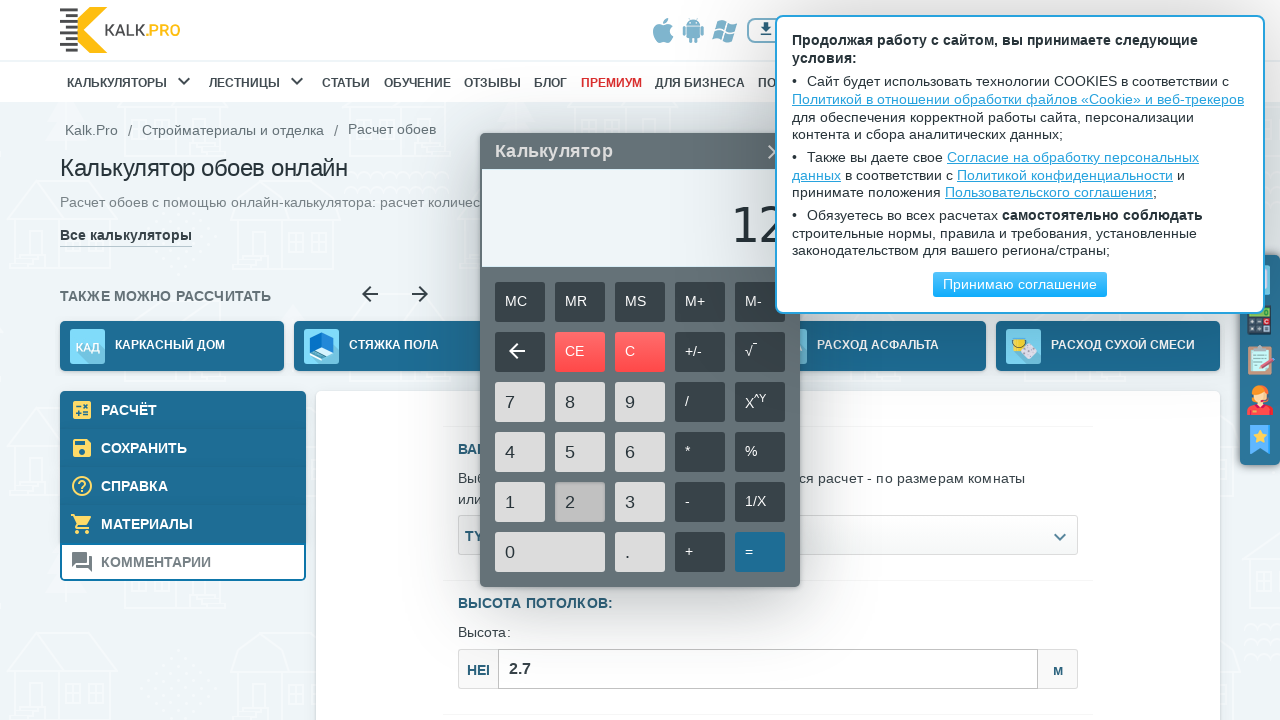

Clicked number button 3 at (640, 502) on button[name='3']
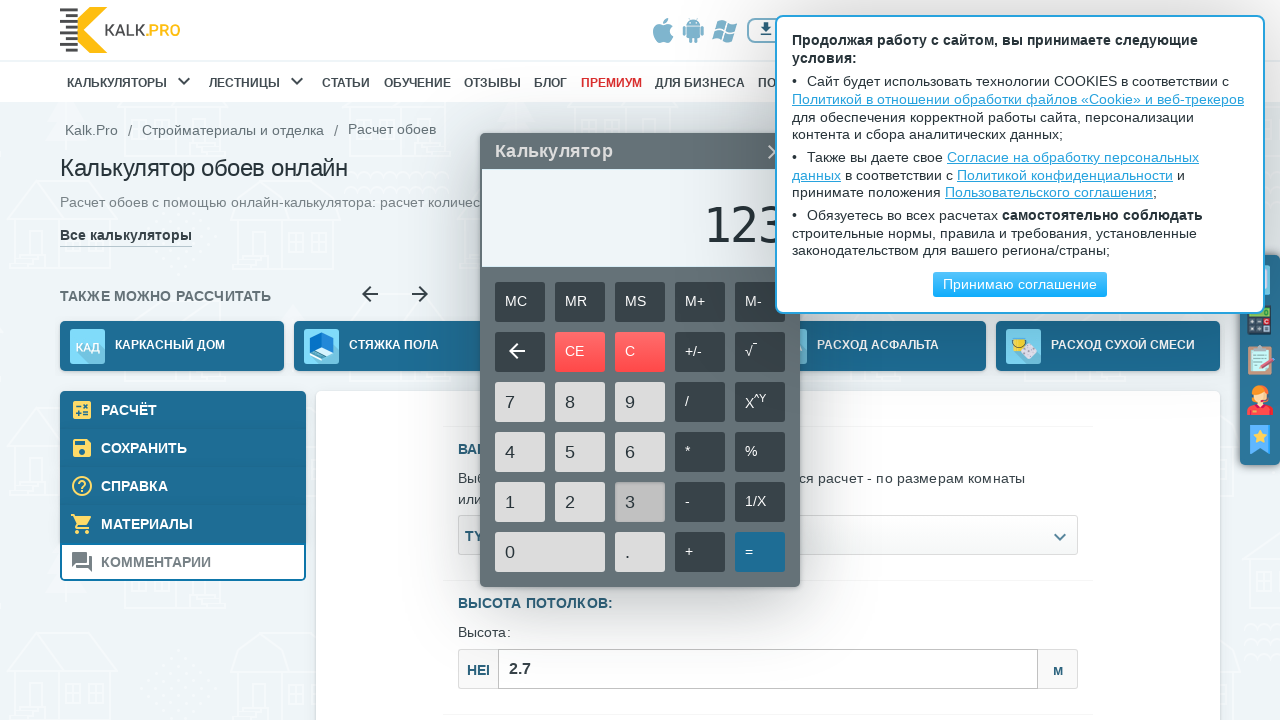

Clicked number button 4 at (520, 452) on button[name='4']
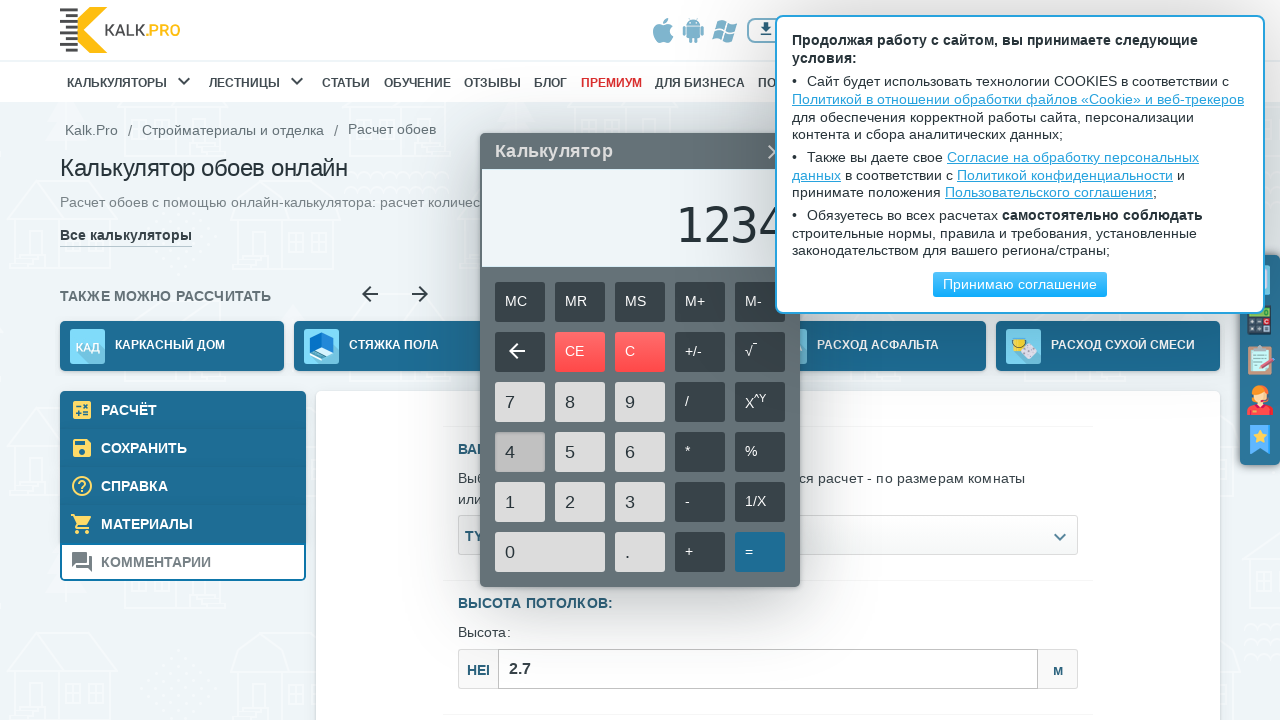

Clicked number button 5 at (580, 452) on button[name='5']
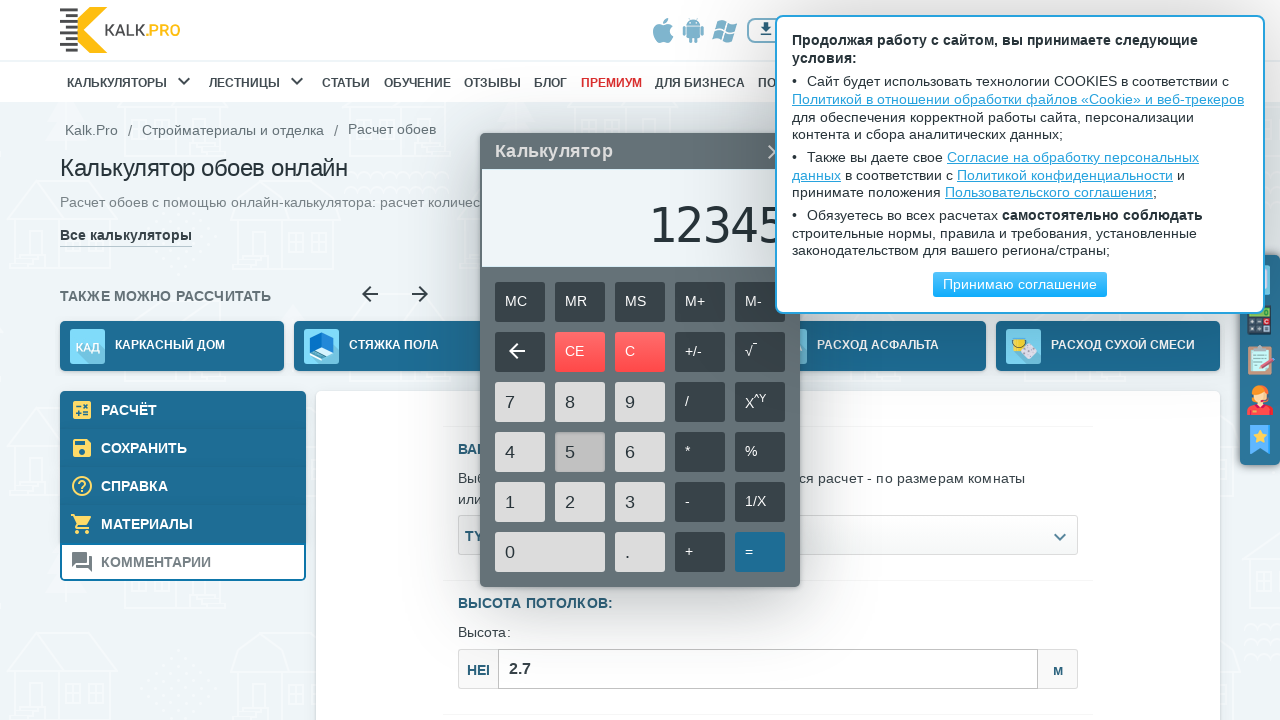

Clicked number button 6 at (640, 452) on button[name='6']
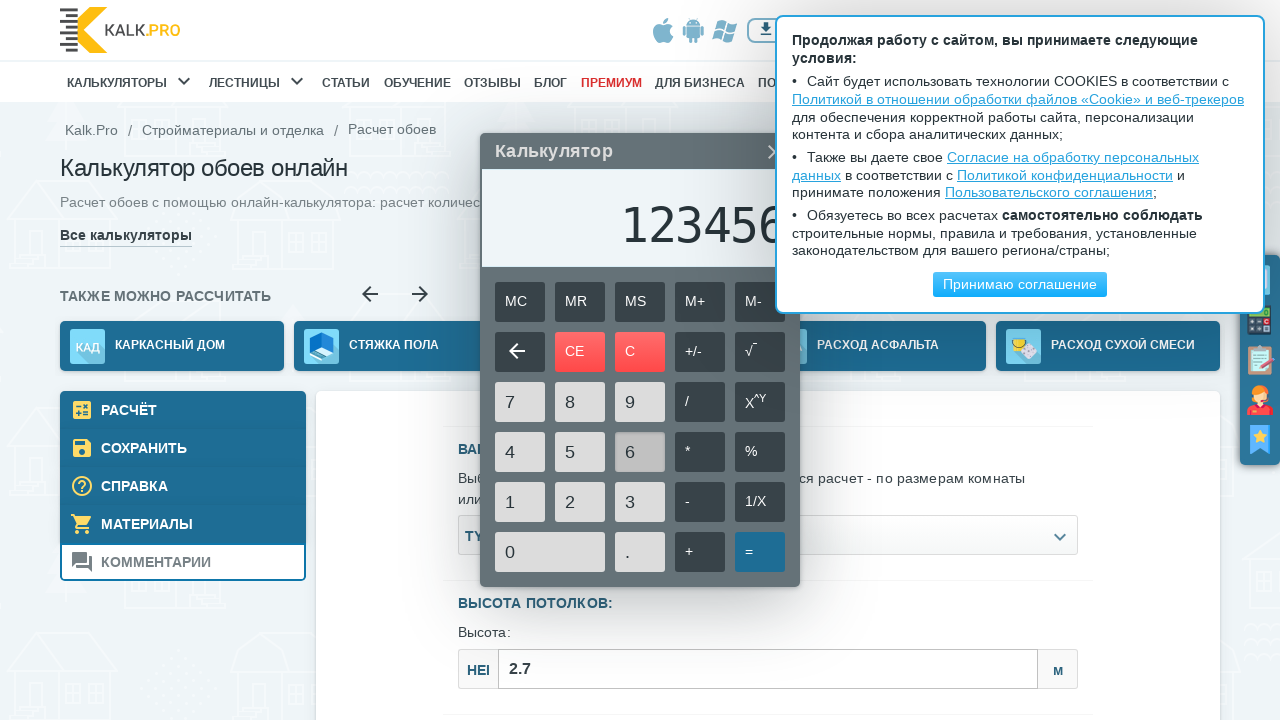

Clicked number button 7 at (520, 402) on button[name='7']
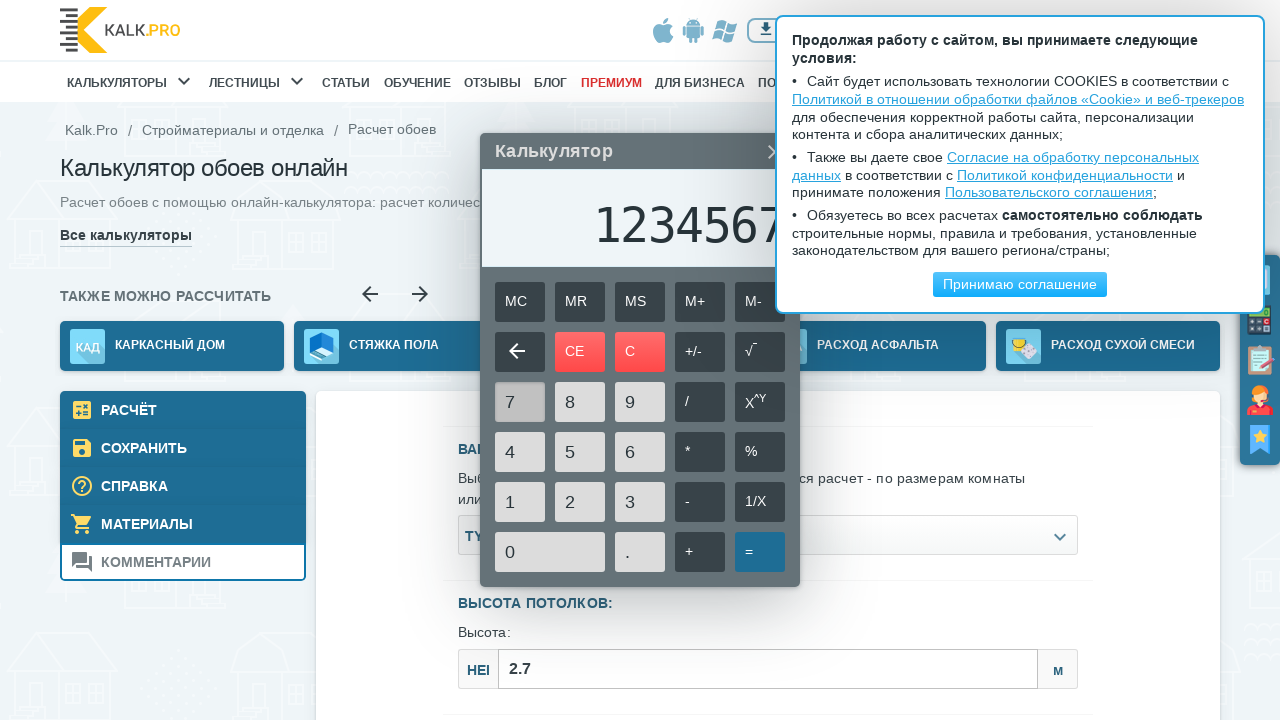

Clicked number button 8 at (580, 402) on button[name='8']
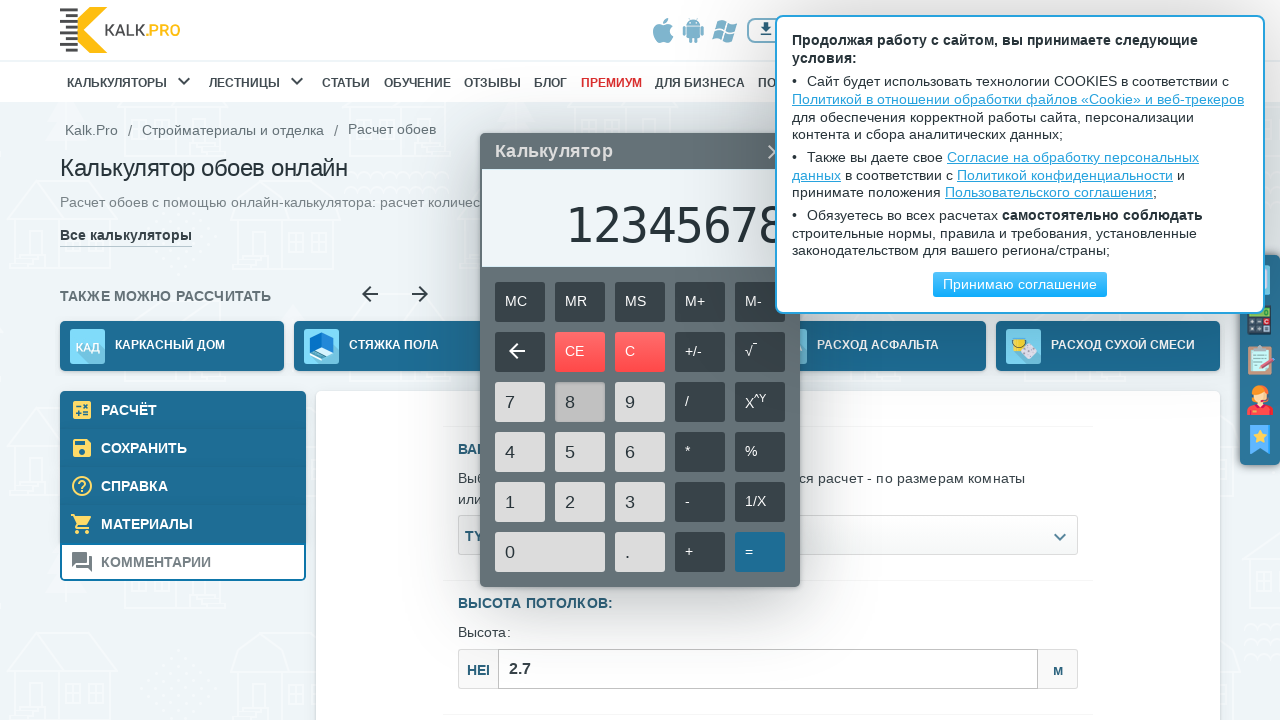

Clicked number button 9 at (640, 402) on button[name='9']
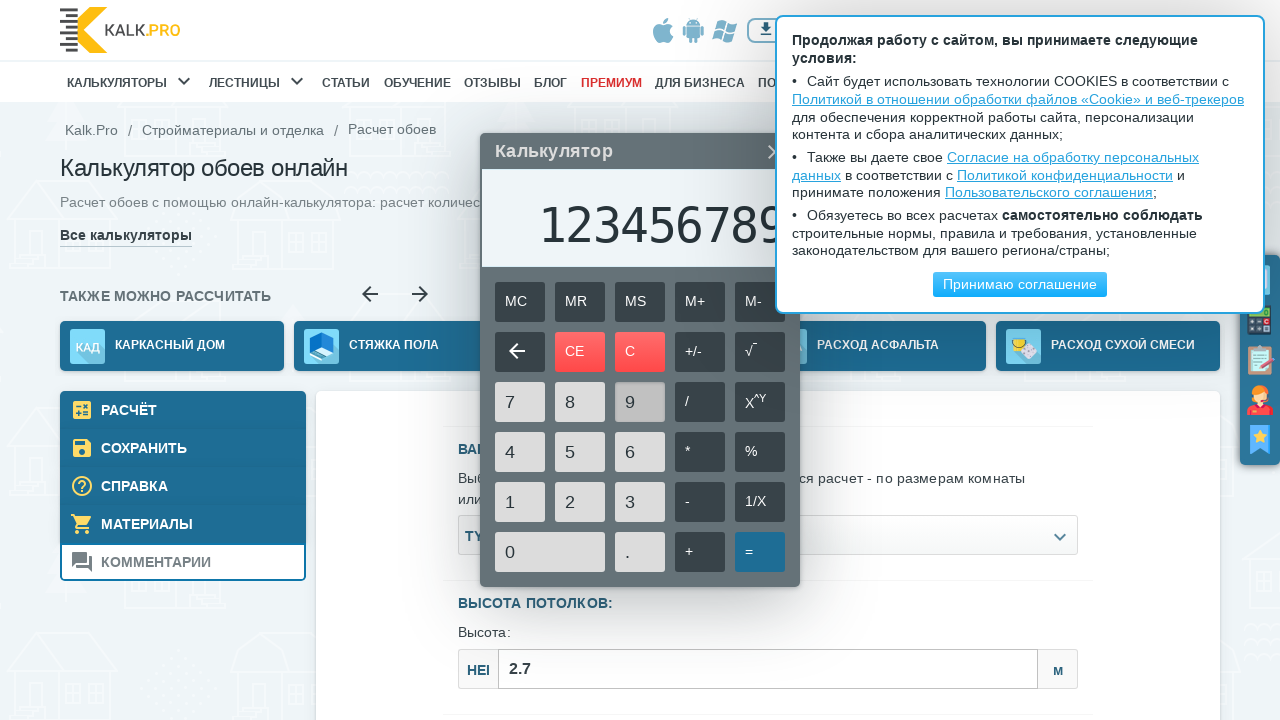

Located calculator display element
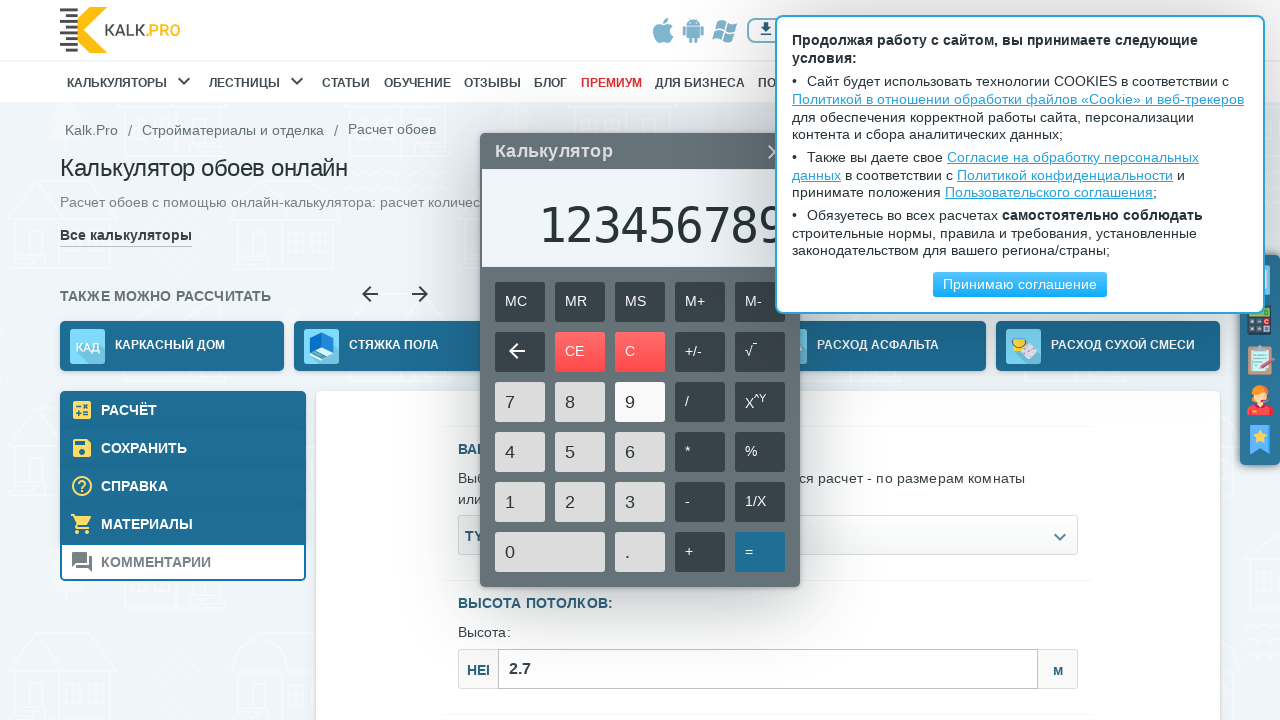

Verified display shows correct sequence: 123456789
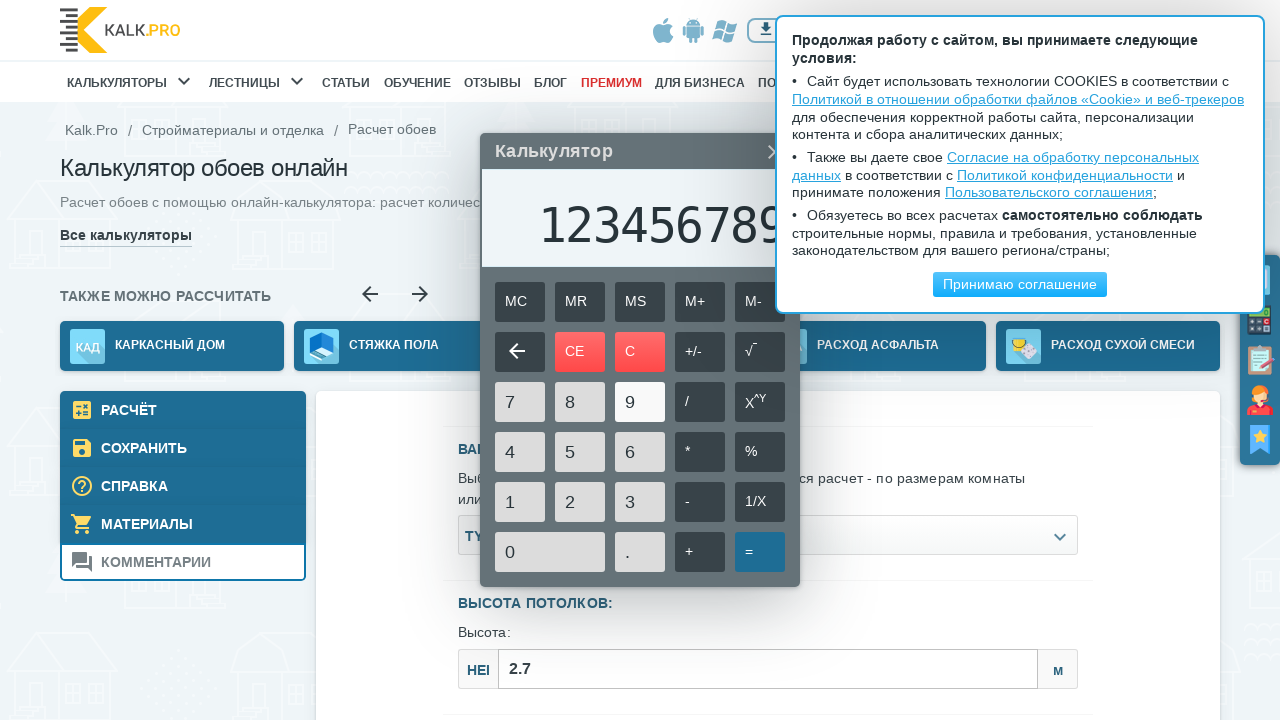

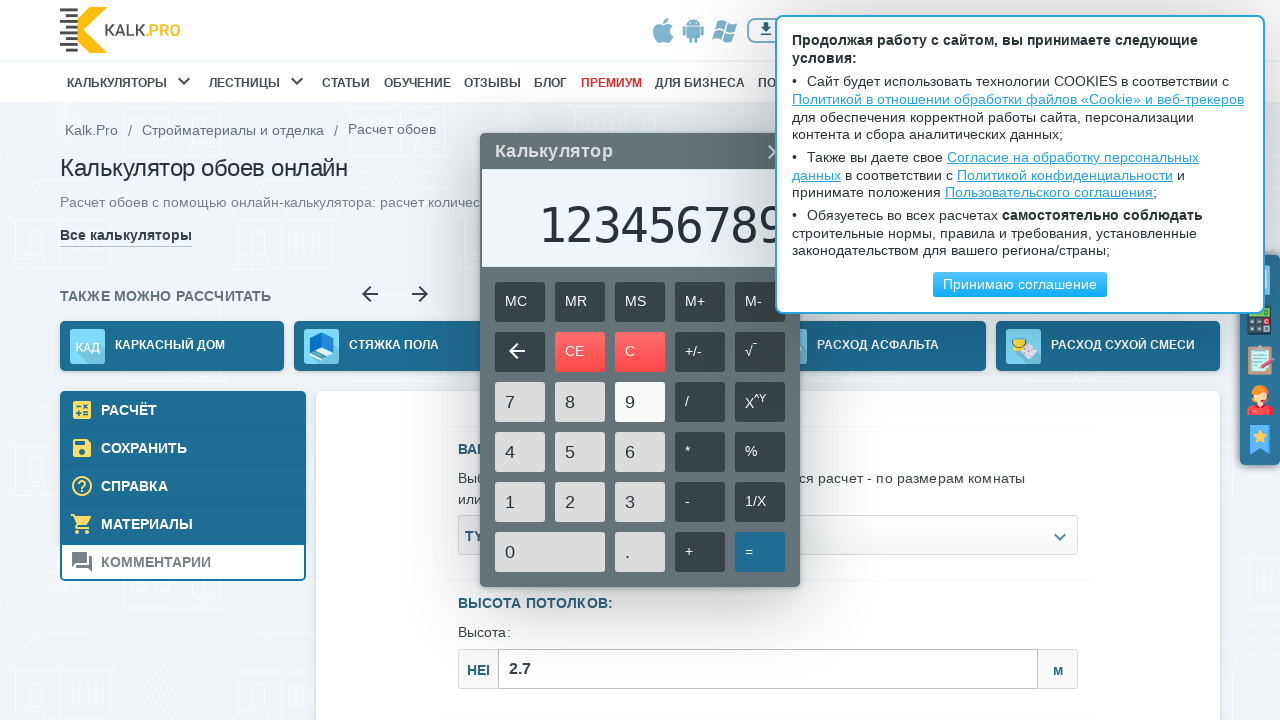